Tests canceling an edit by pressing Escape key

Starting URL: http://todomvc4tasj.herokuapp.com/#/active

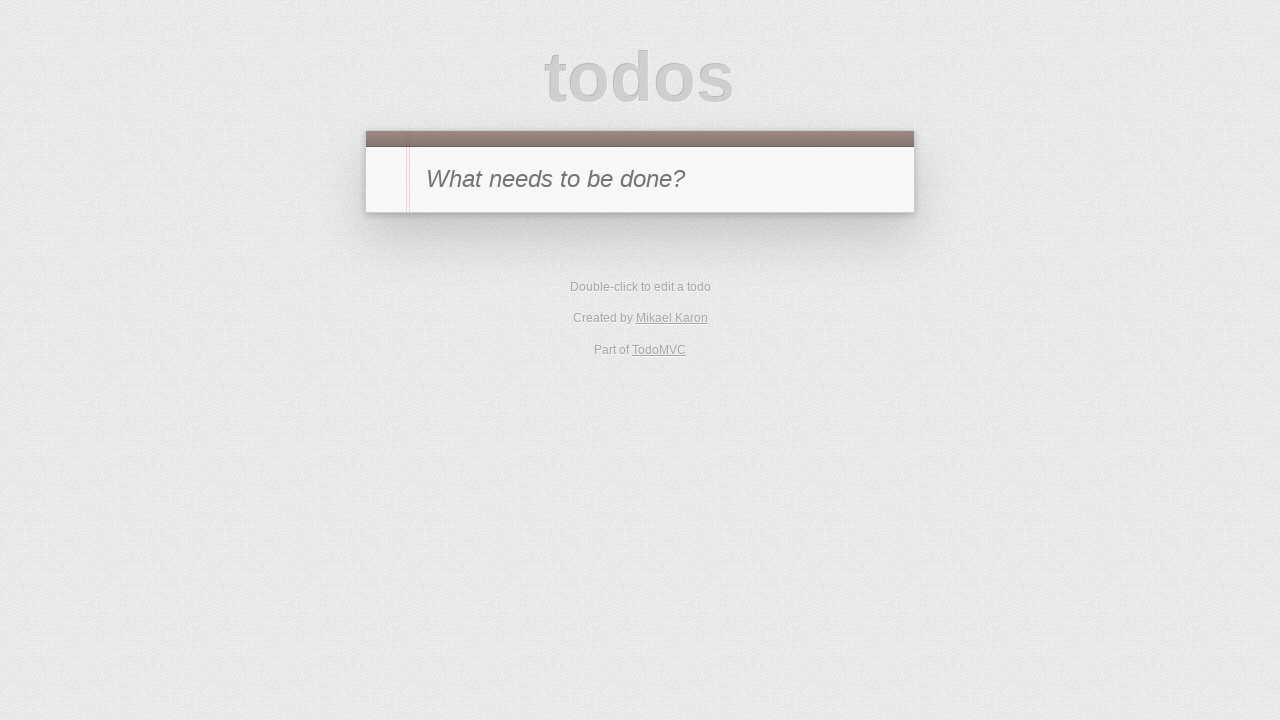

Set up initial state with 1 active task in localStorage
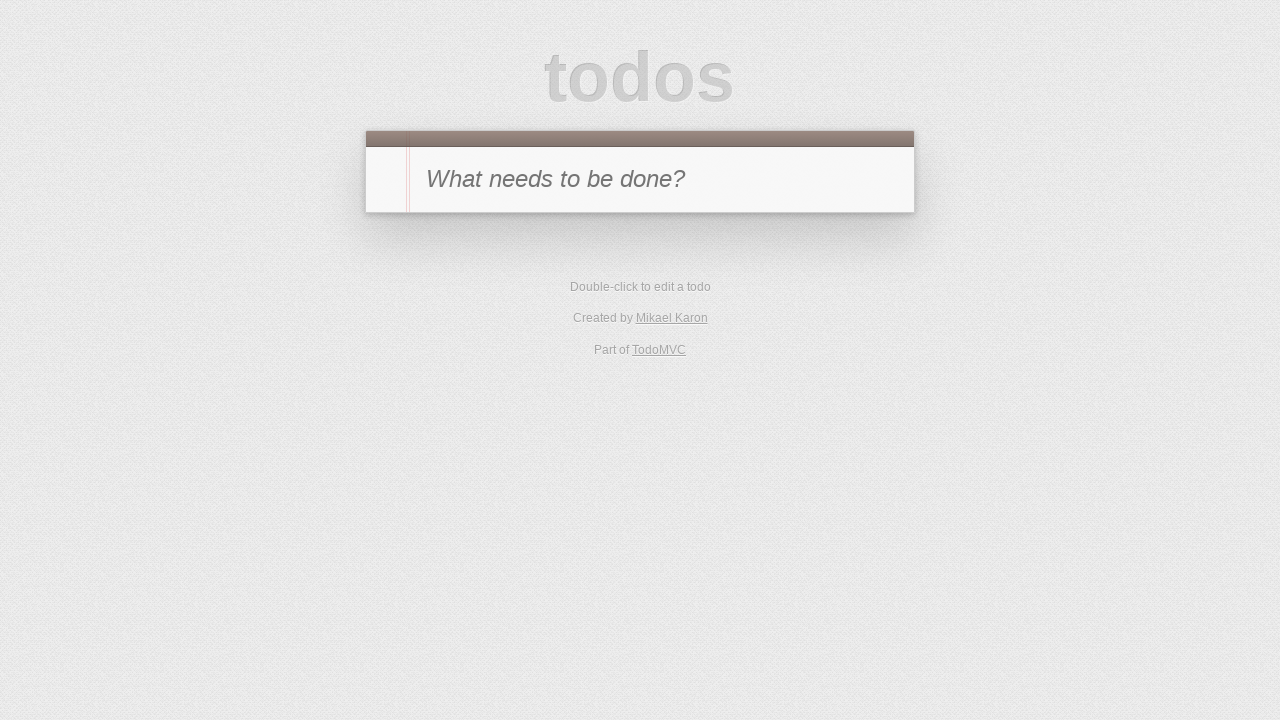

Reloaded page to load initial task state
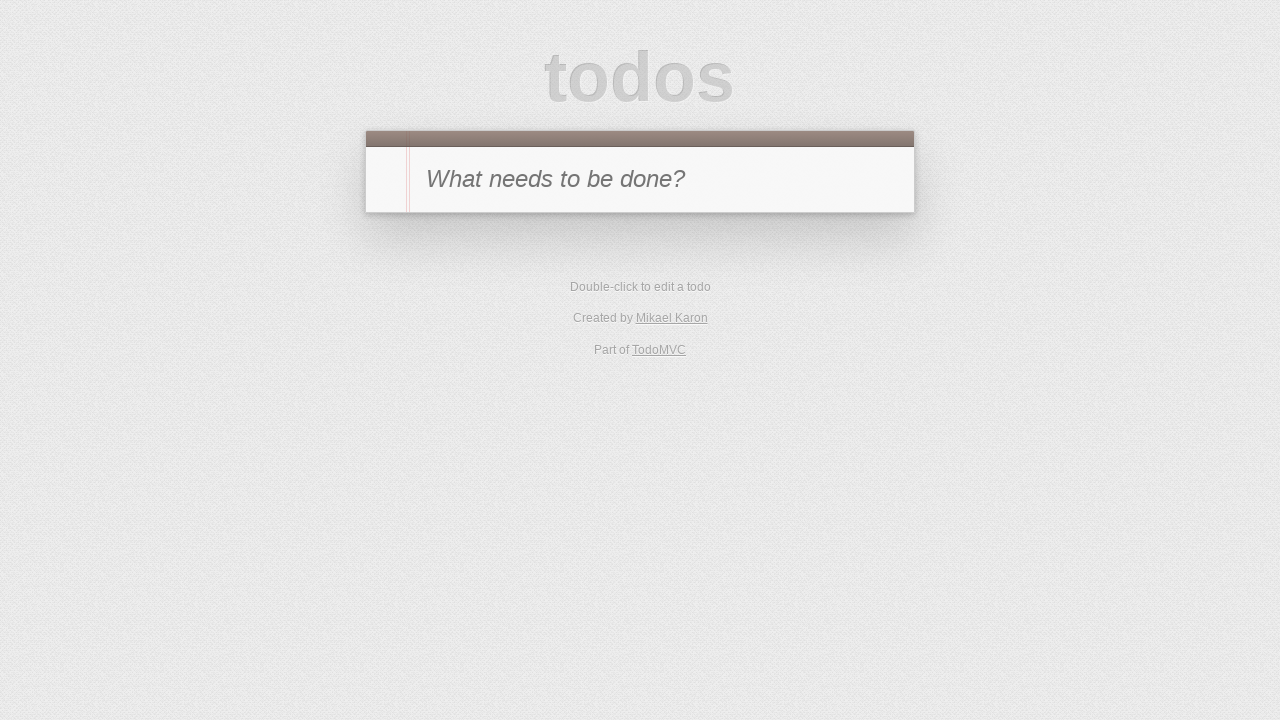

Double-clicked task 'A' to enter edit mode at (640, 242) on #todo-list>li >> internal:has-text="A"i
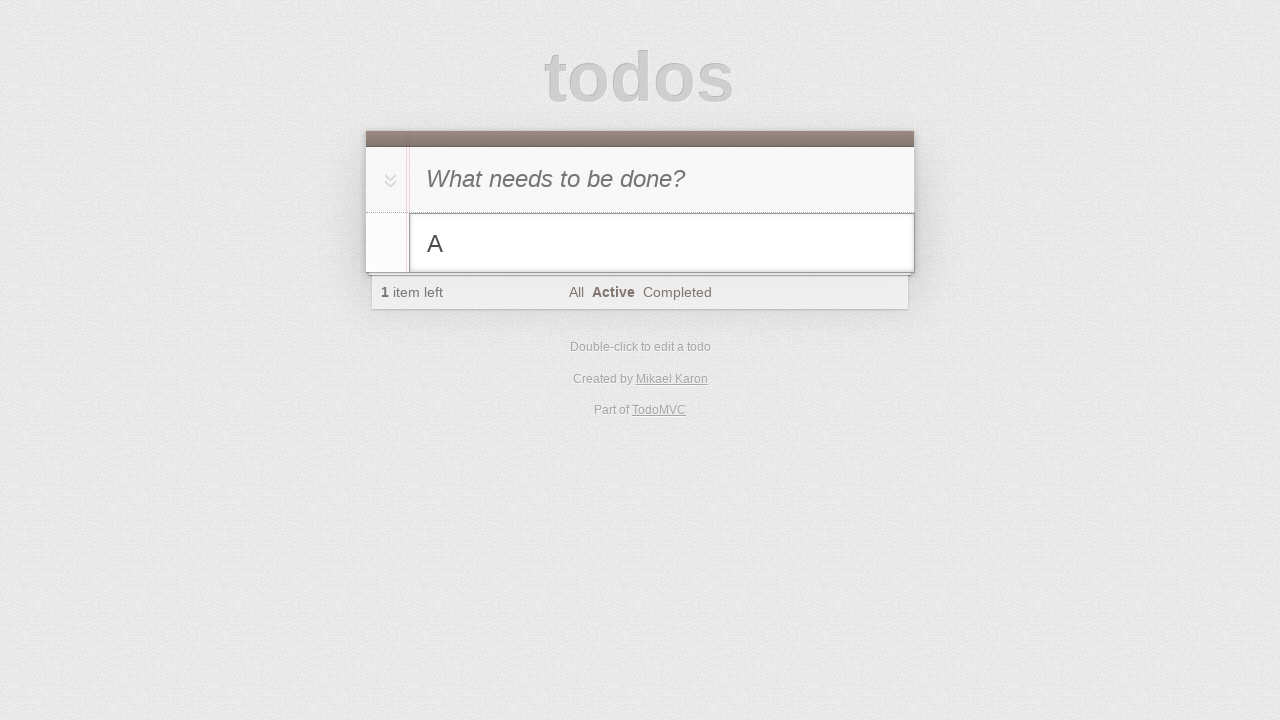

Typed 'A edited' in the edit field on #todo-list>li.editing .edit
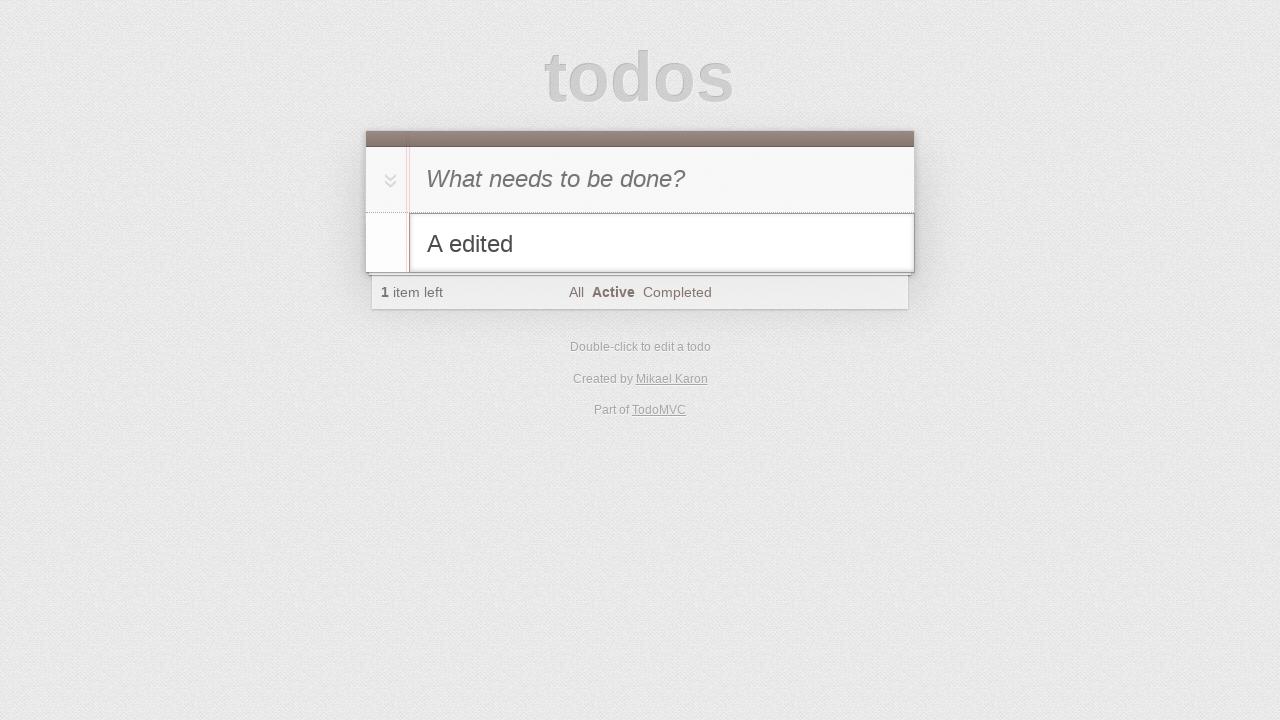

Pressed Escape key to cancel edit on #todo-list>li.editing .edit
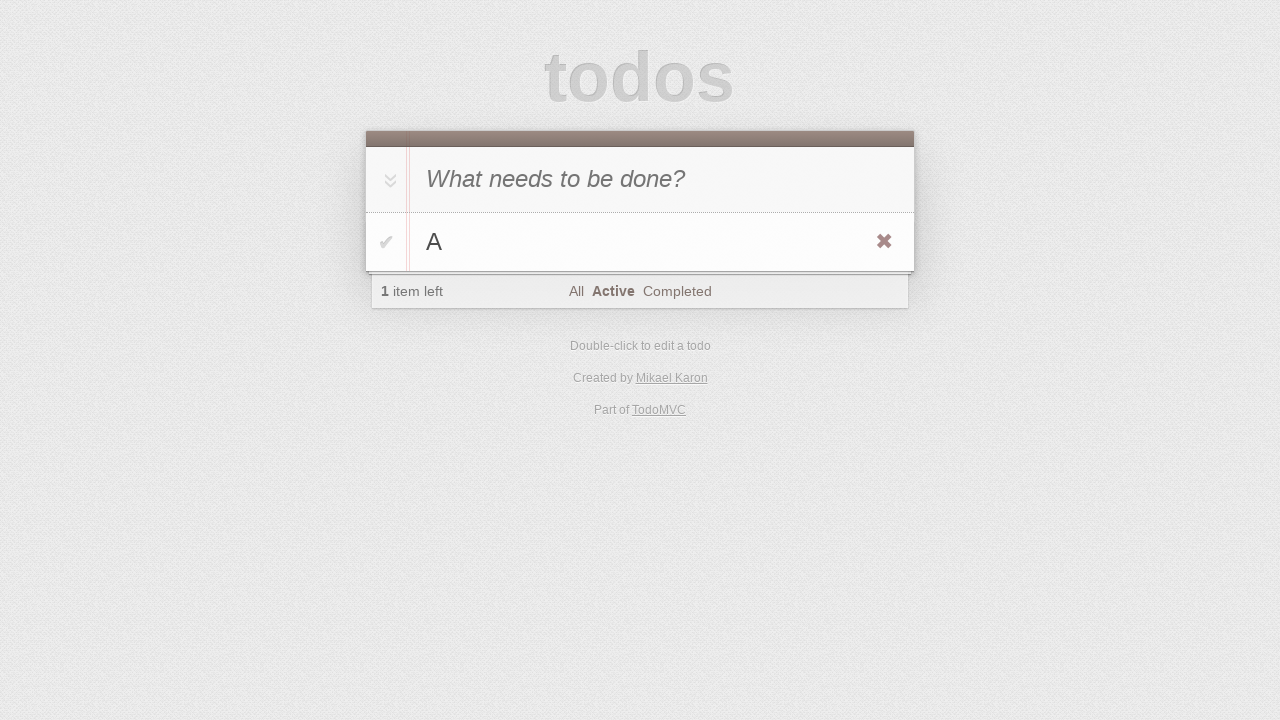

Verified that task text remains 'A' after canceling edit
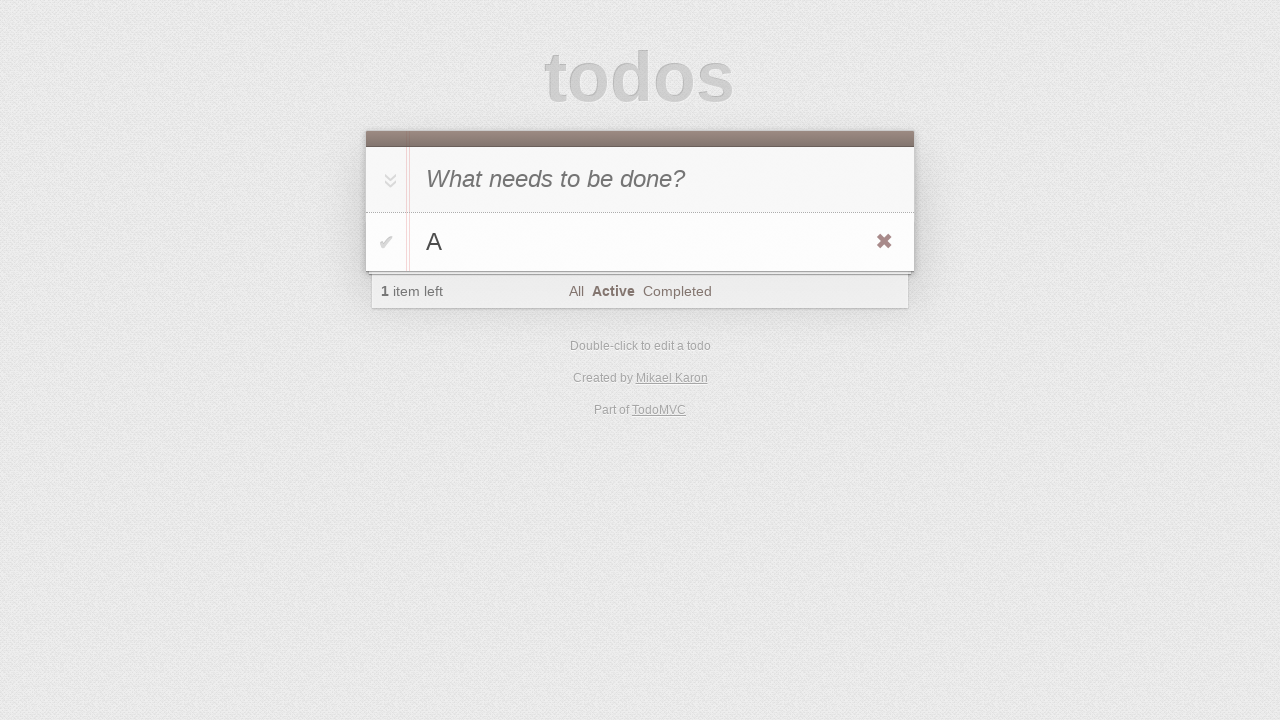

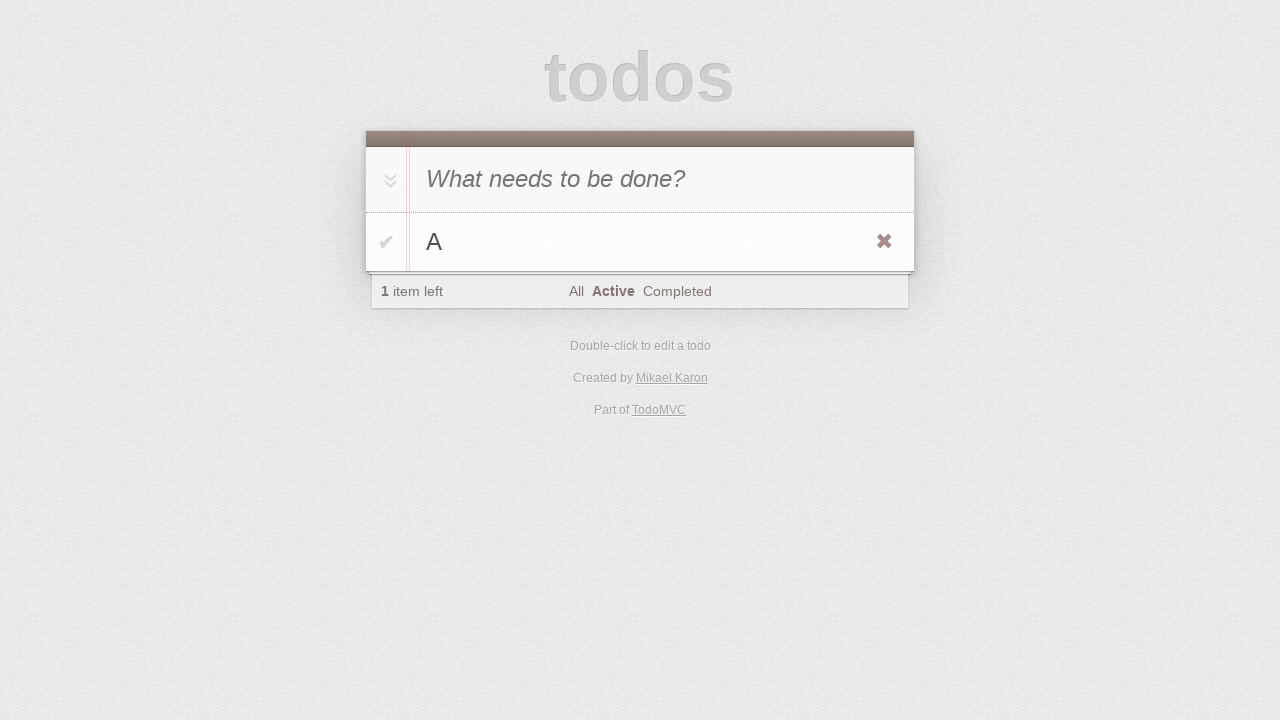